Tests that the currently applied filter is highlighted

Starting URL: https://demo.playwright.dev/todomvc

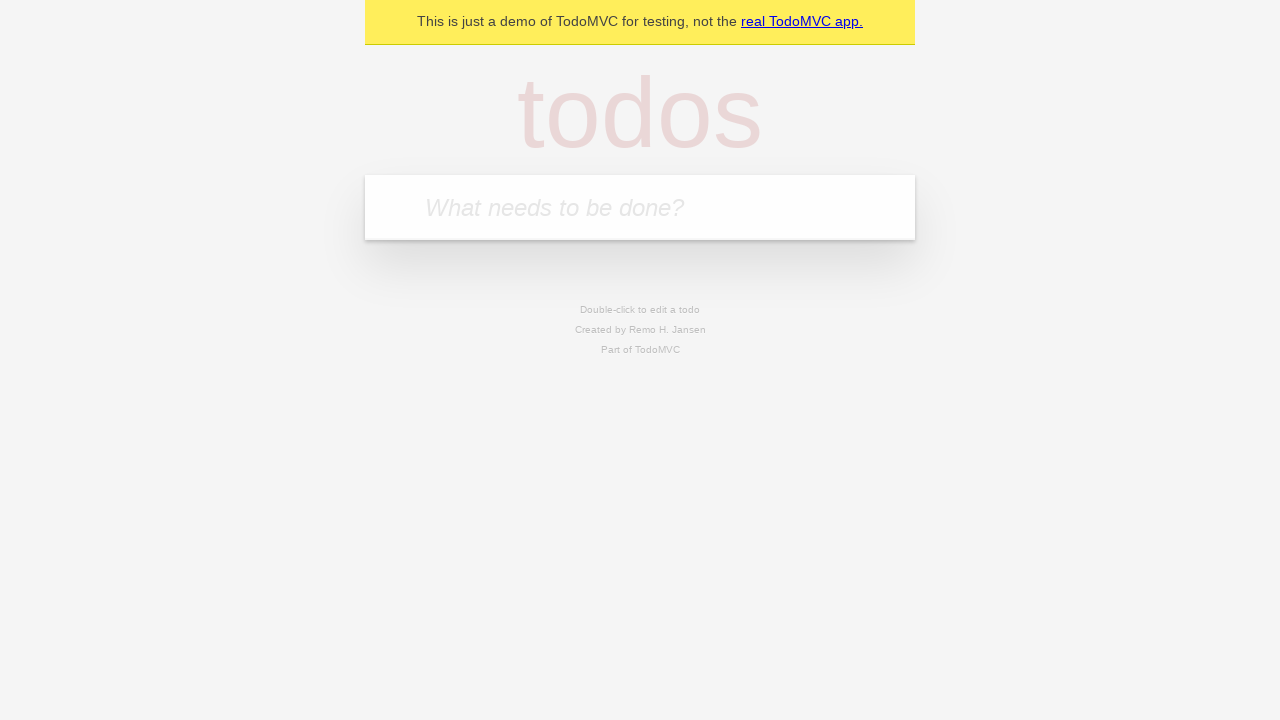

Filled new todo field with 'buy some cheese' on .new-todo
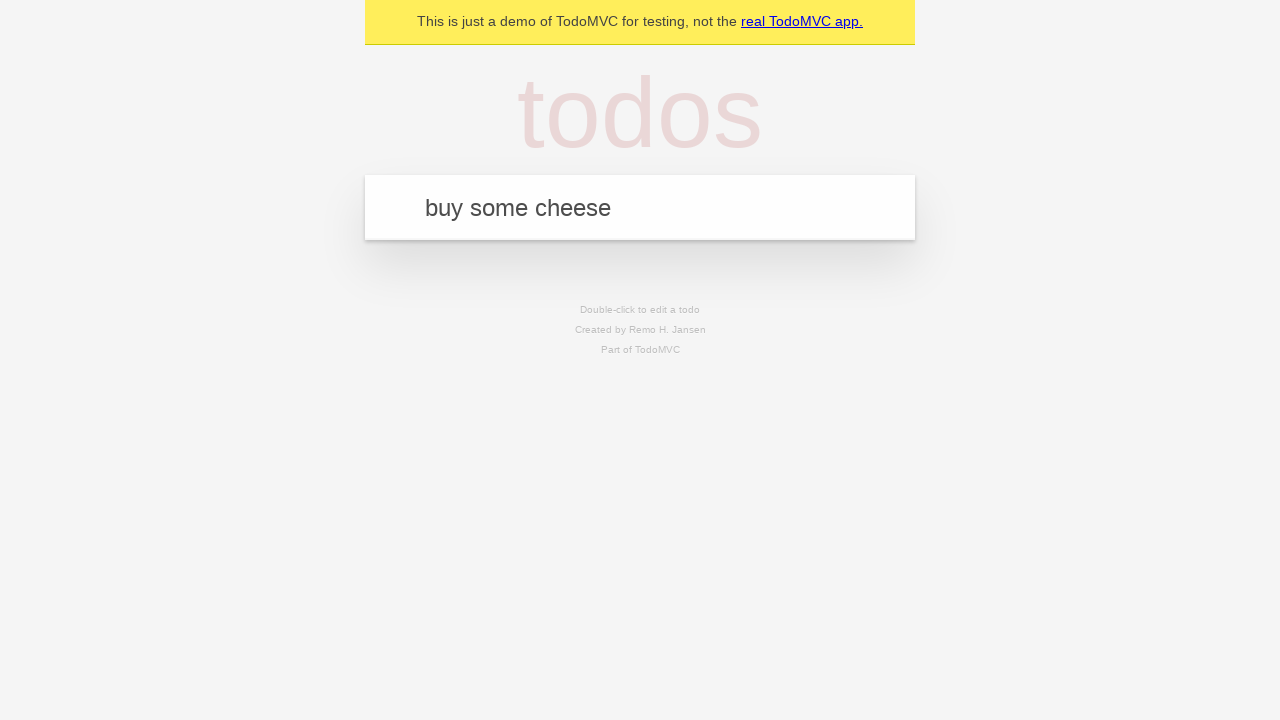

Pressed Enter to add first todo on .new-todo
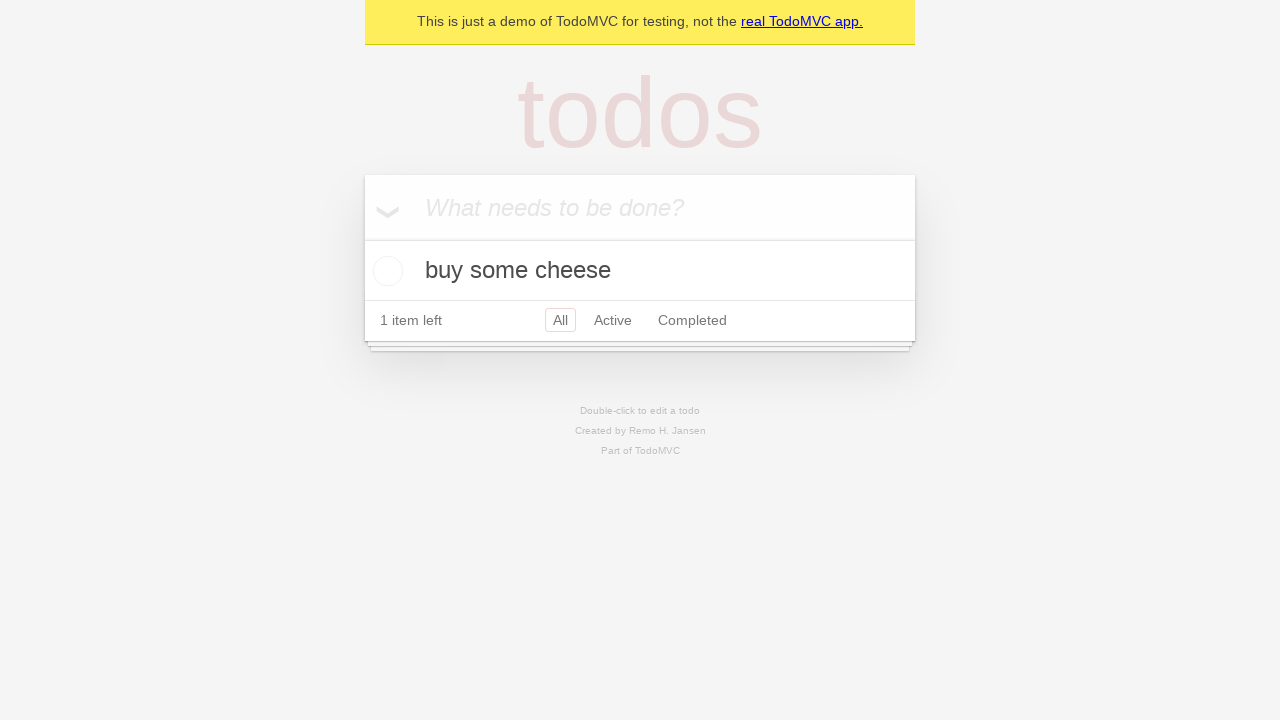

Filled new todo field with 'feed the cat' on .new-todo
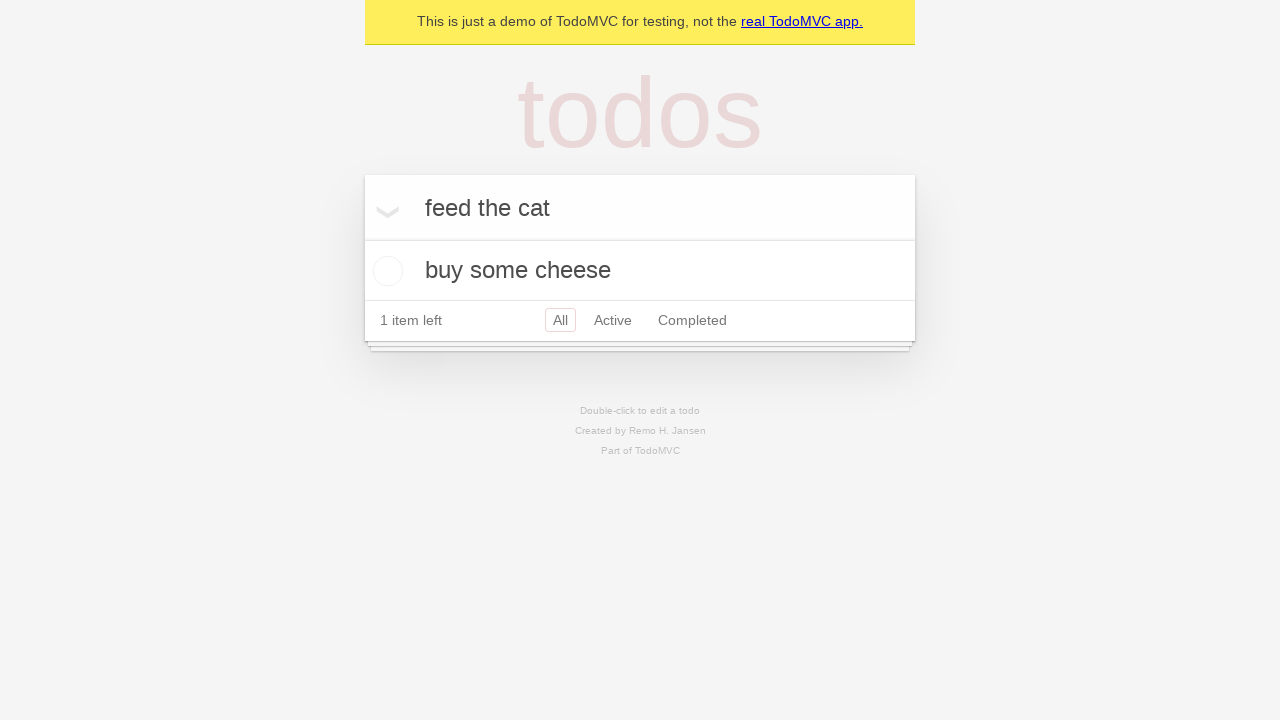

Pressed Enter to add second todo on .new-todo
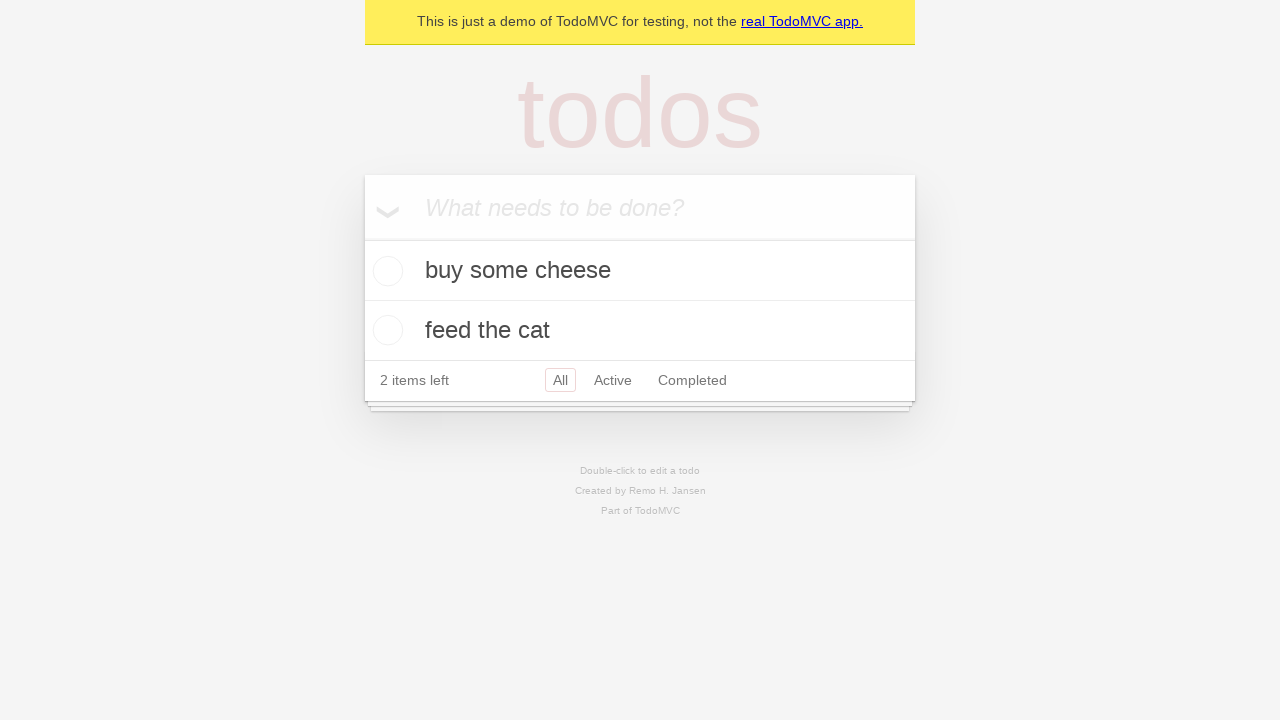

Filled new todo field with 'book a doctors appointment' on .new-todo
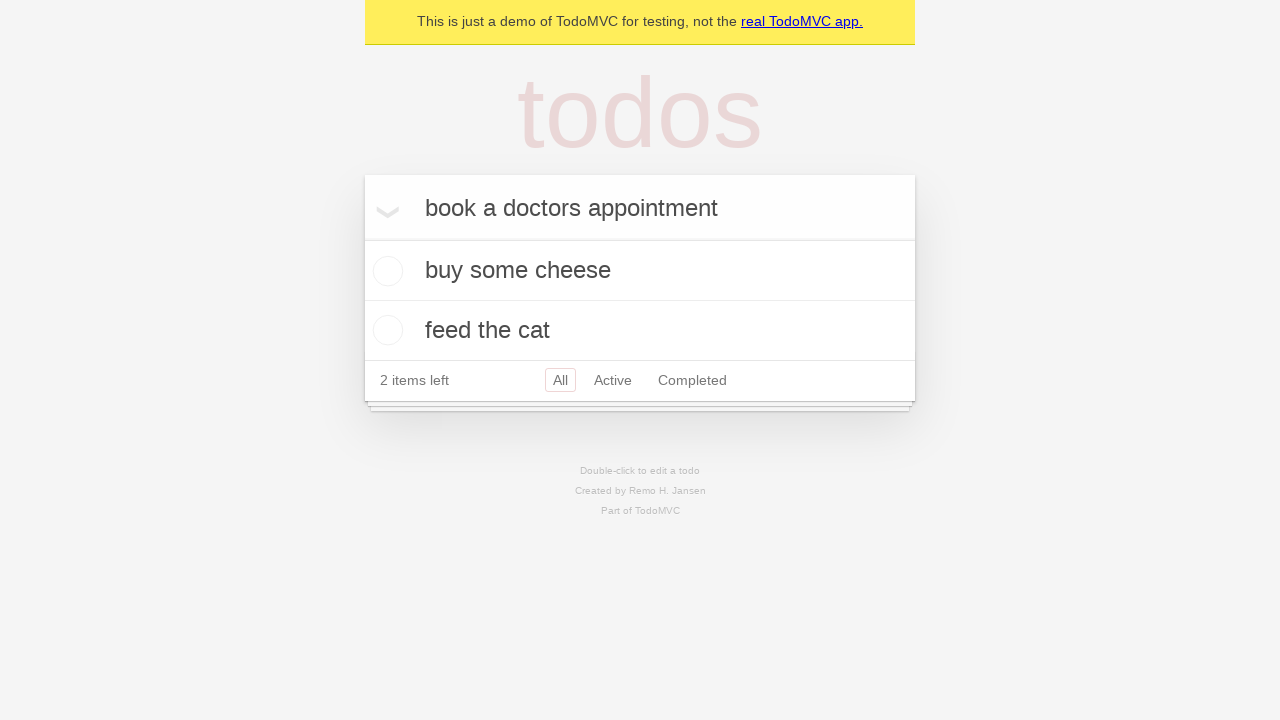

Pressed Enter to add third todo on .new-todo
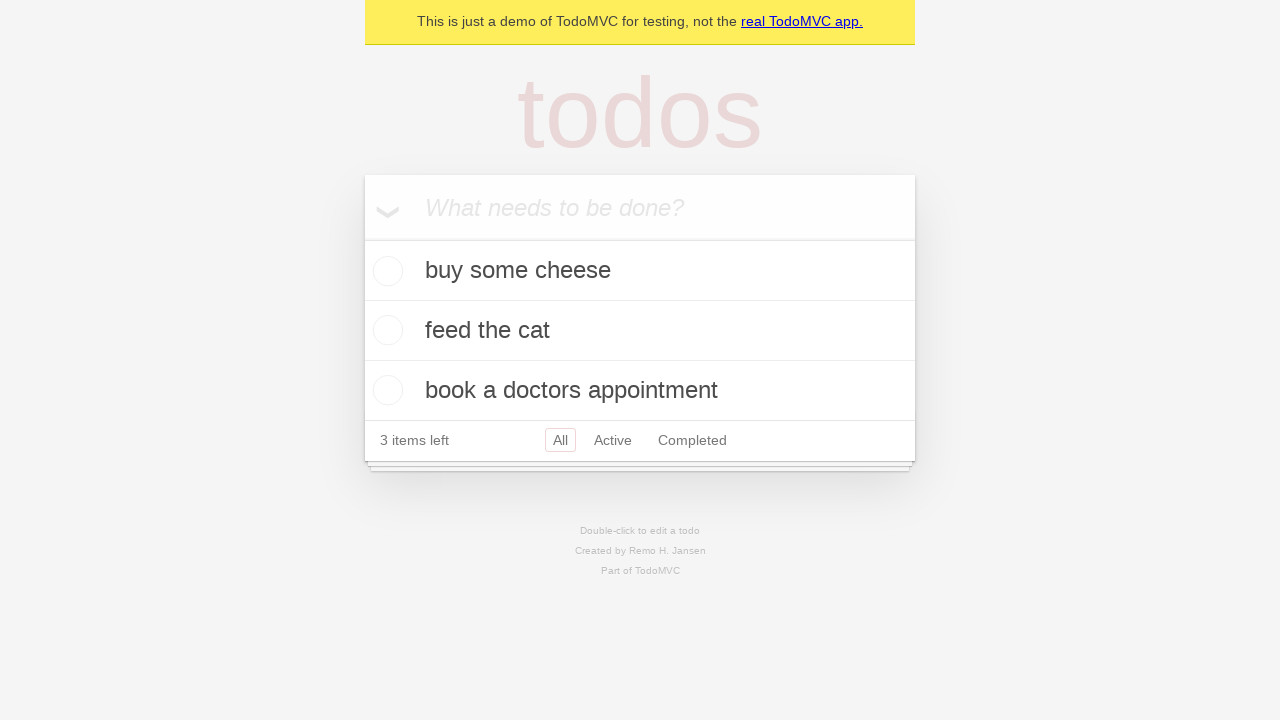

Waited for third todo item to appear in the list
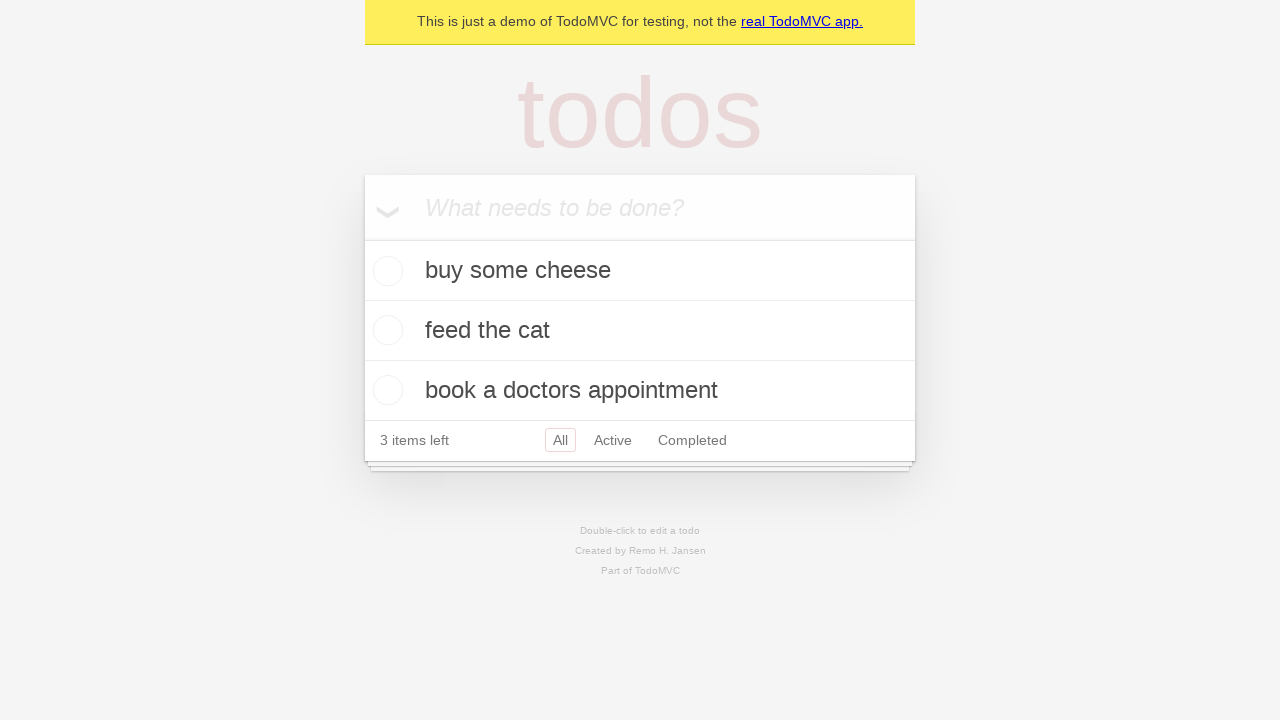

Clicked Active filter at (613, 440) on .filters >> text=Active
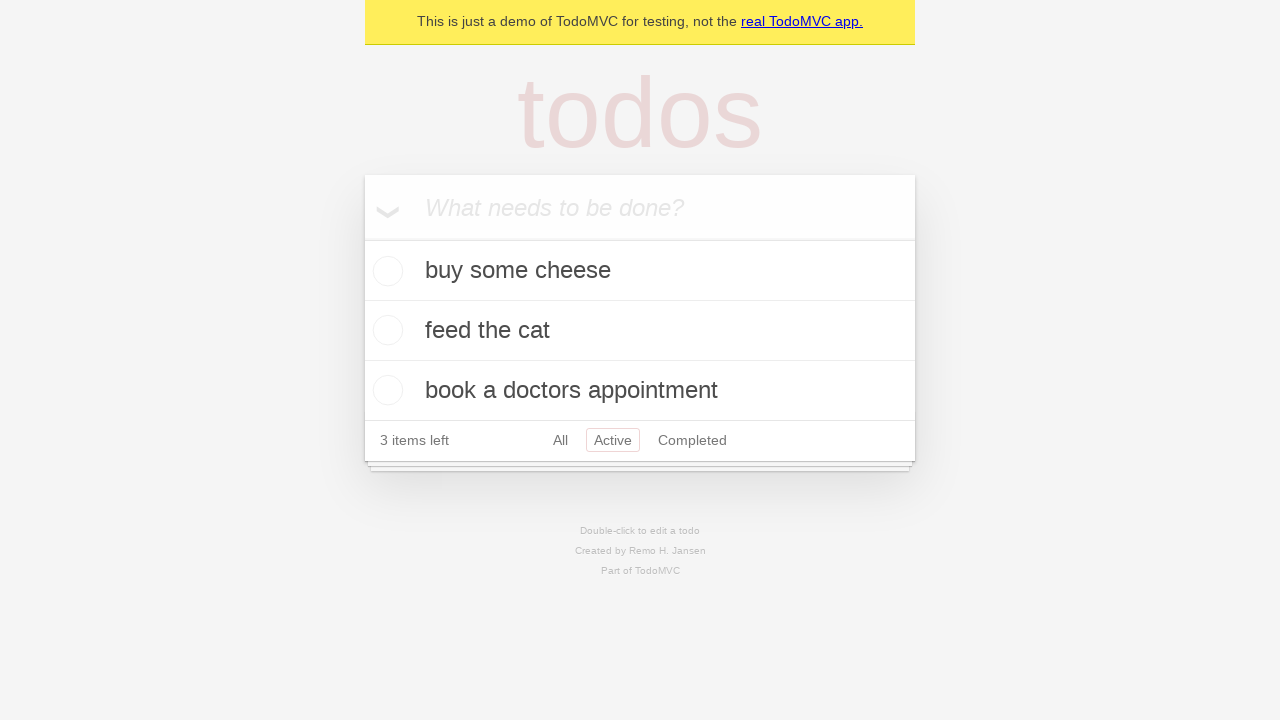

Clicked Completed filter to verify it is highlighted as the currently applied filter at (692, 440) on .filters >> text=Completed
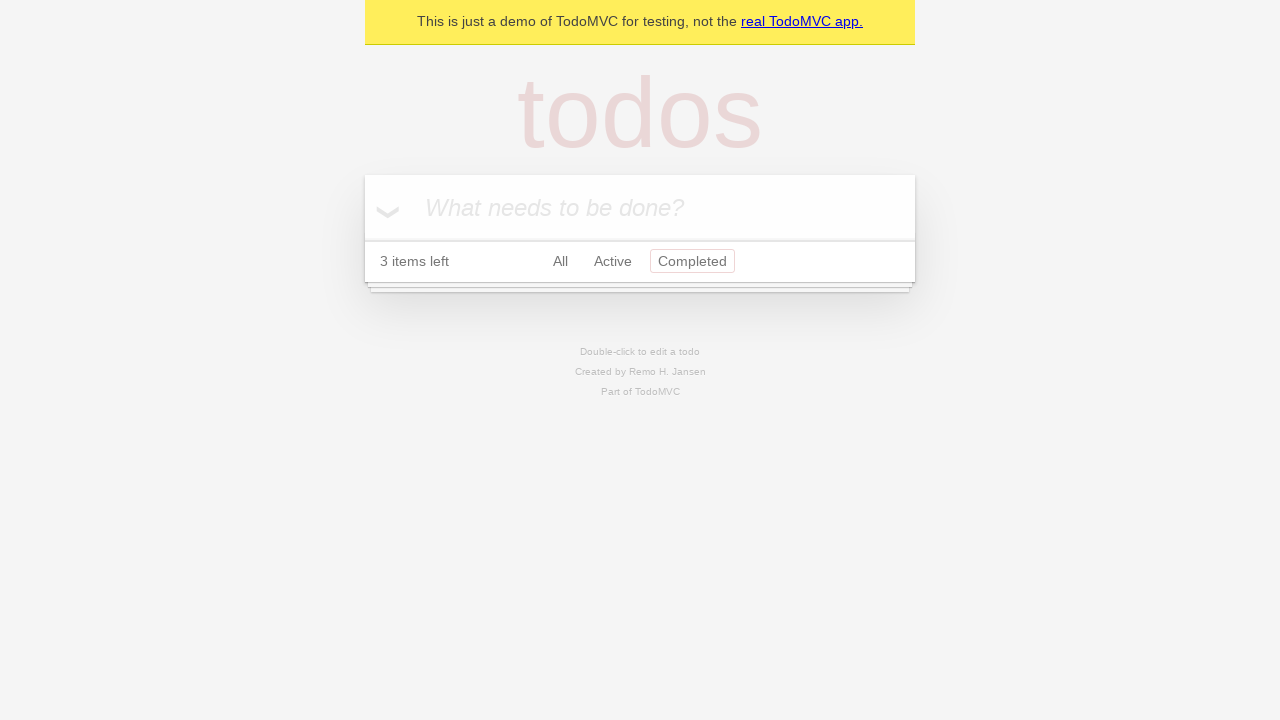

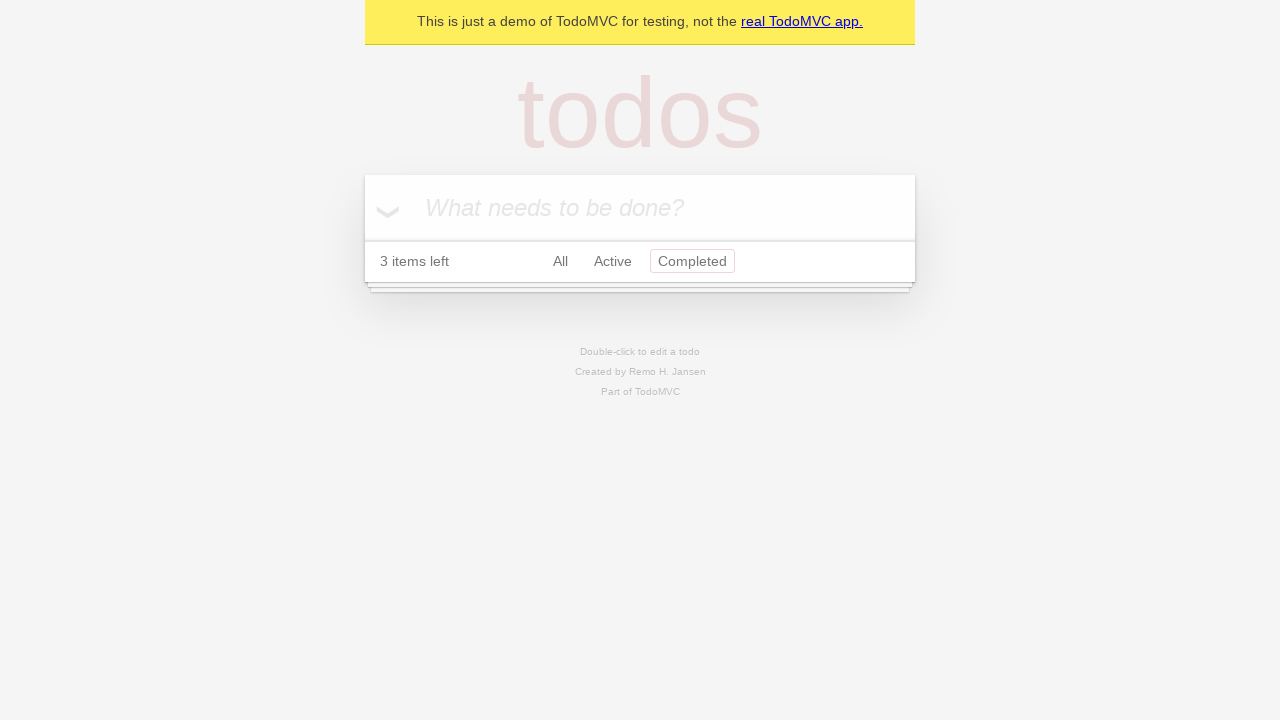